Tests right-click (context click) functionality on a button element on the DemoQA buttons page

Starting URL: https://demoqa.com/buttons

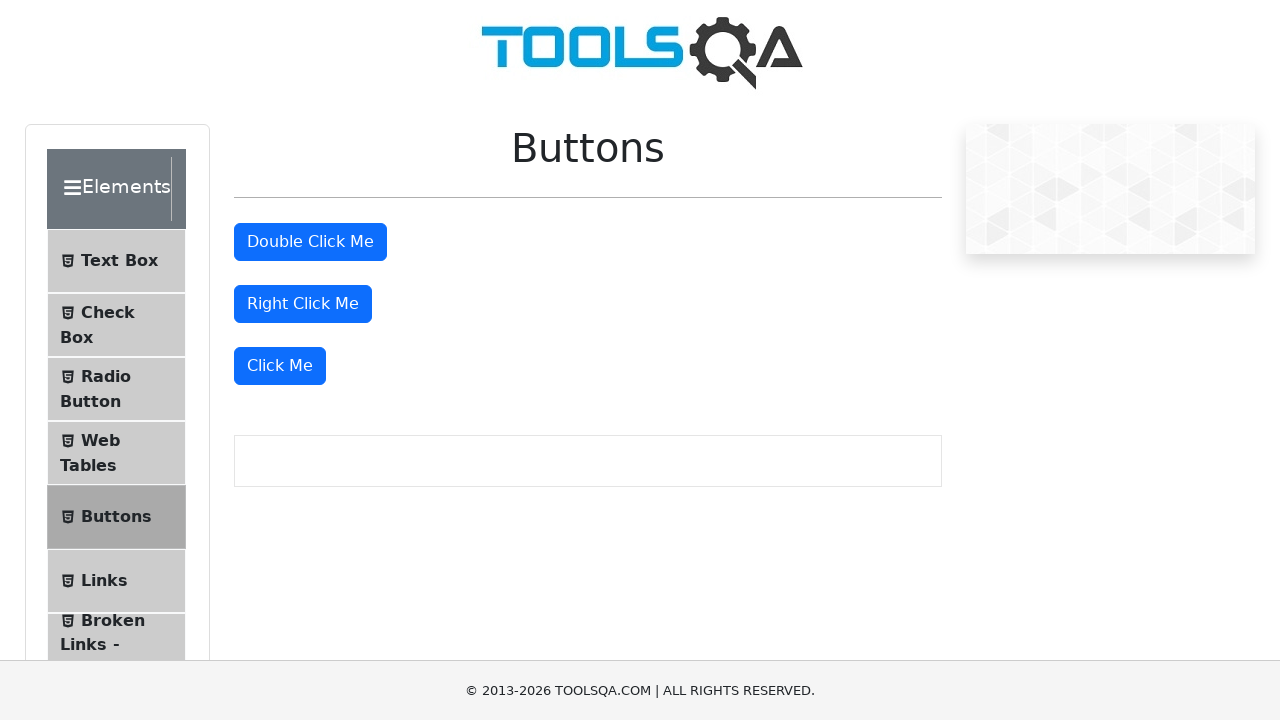

Navigated to DemoQA buttons page
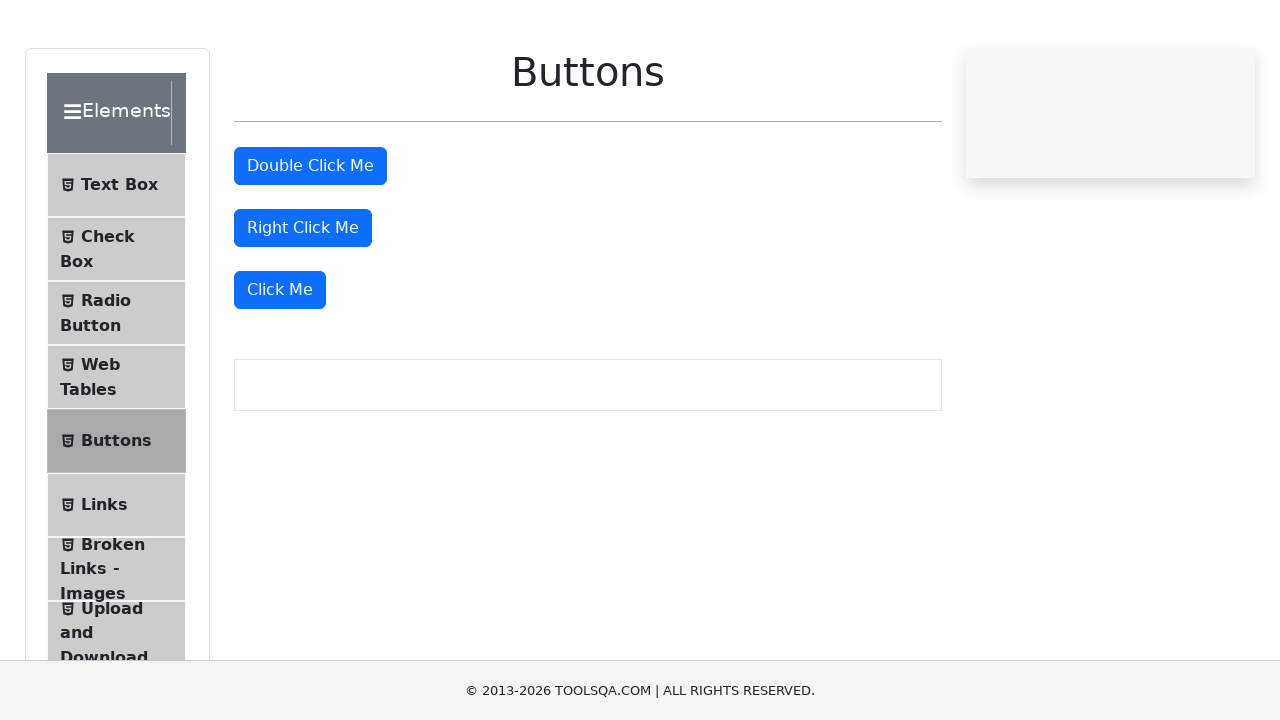

Right-clicked on the right click button at (303, 304) on #rightClickBtn
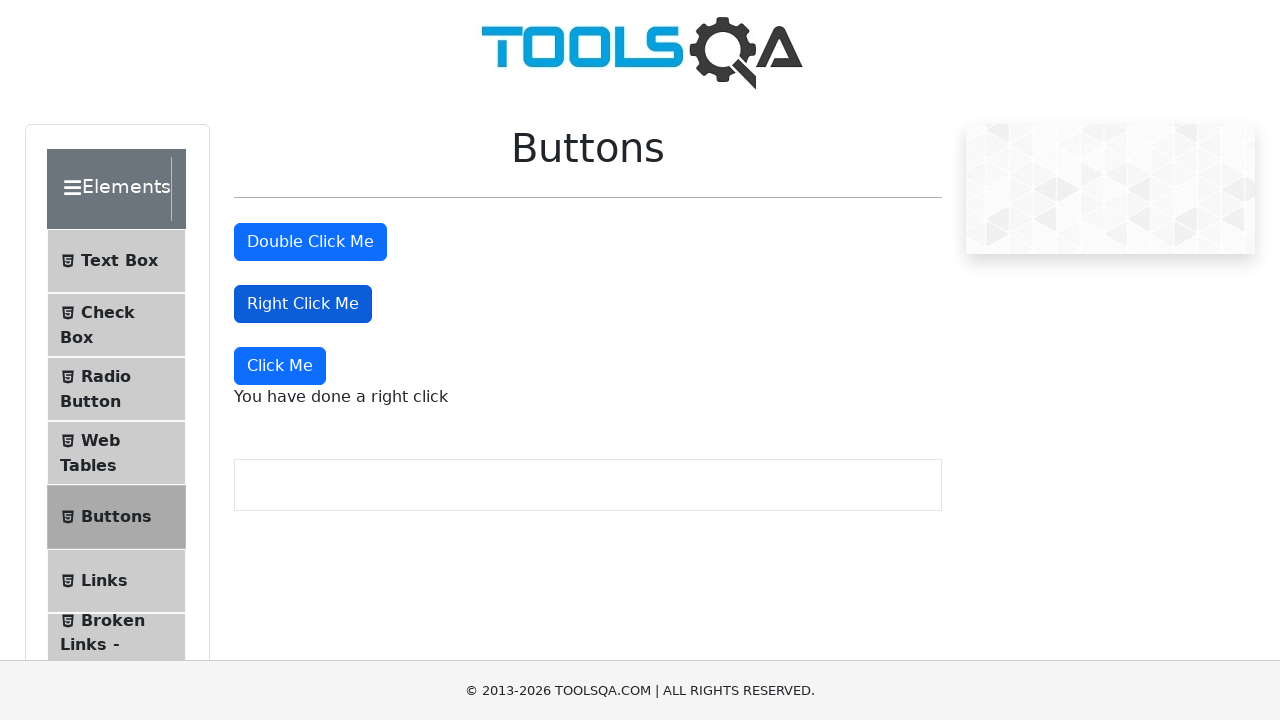

Right-click message appeared, confirming context click functionality works
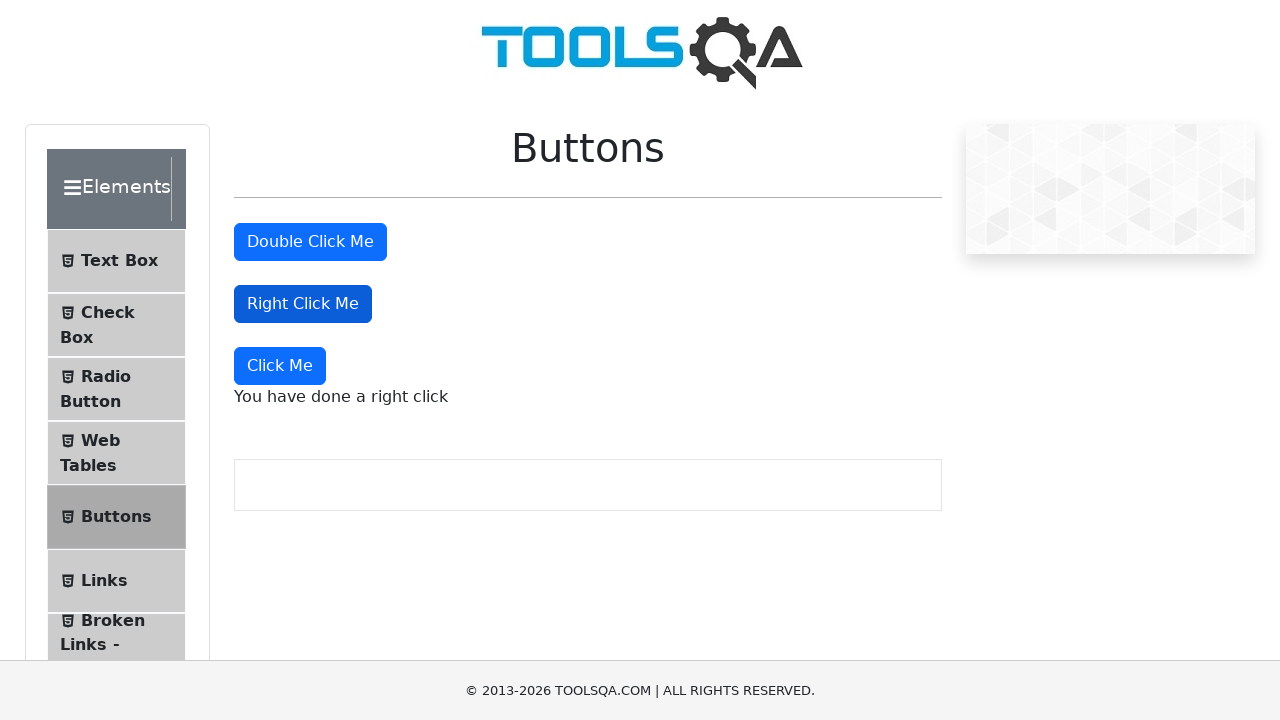

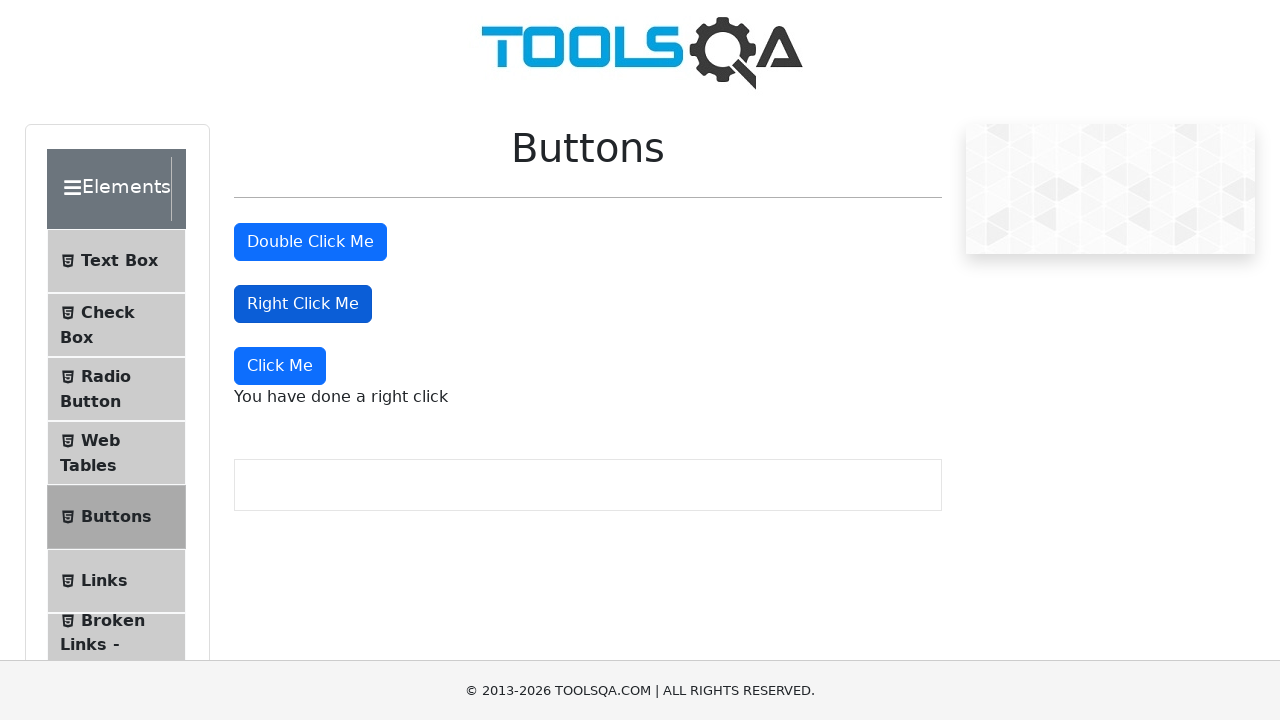